Opens the Sauce Labs homepage and verifies that the page title contains "Sauce Labs"

Starting URL: https://saucelabs.com

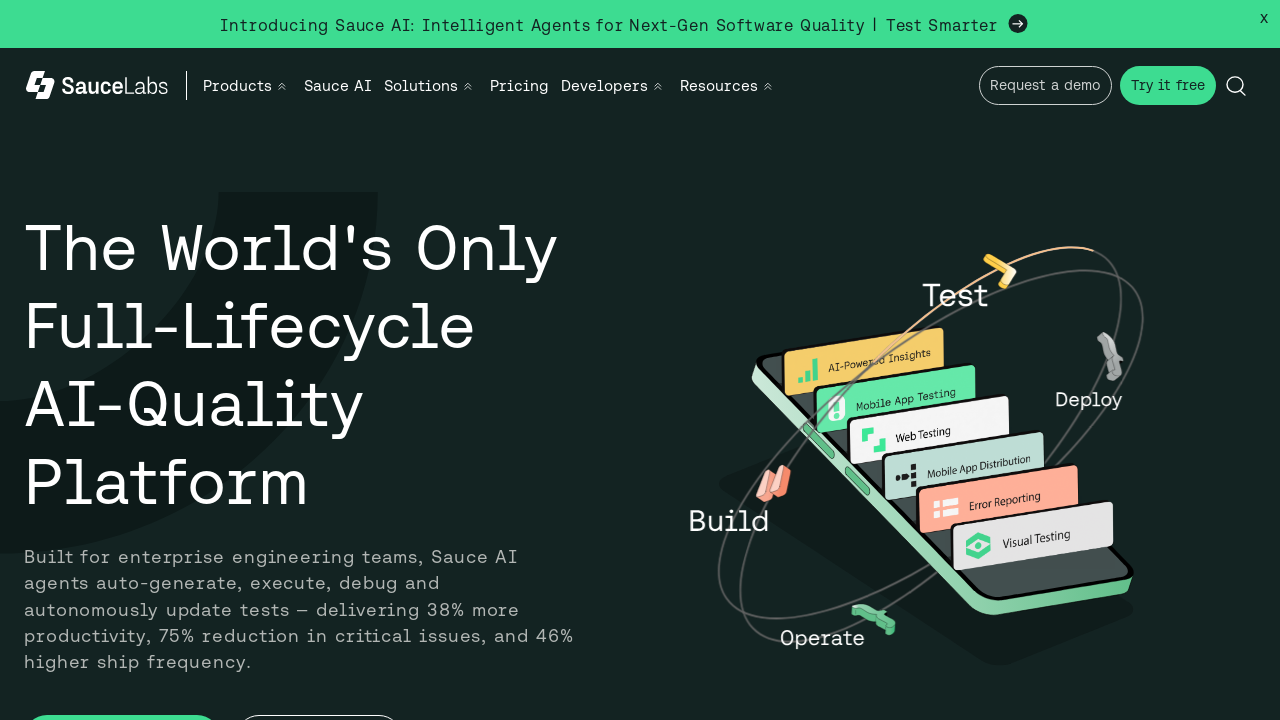

Waited for page to reach domcontentloaded state
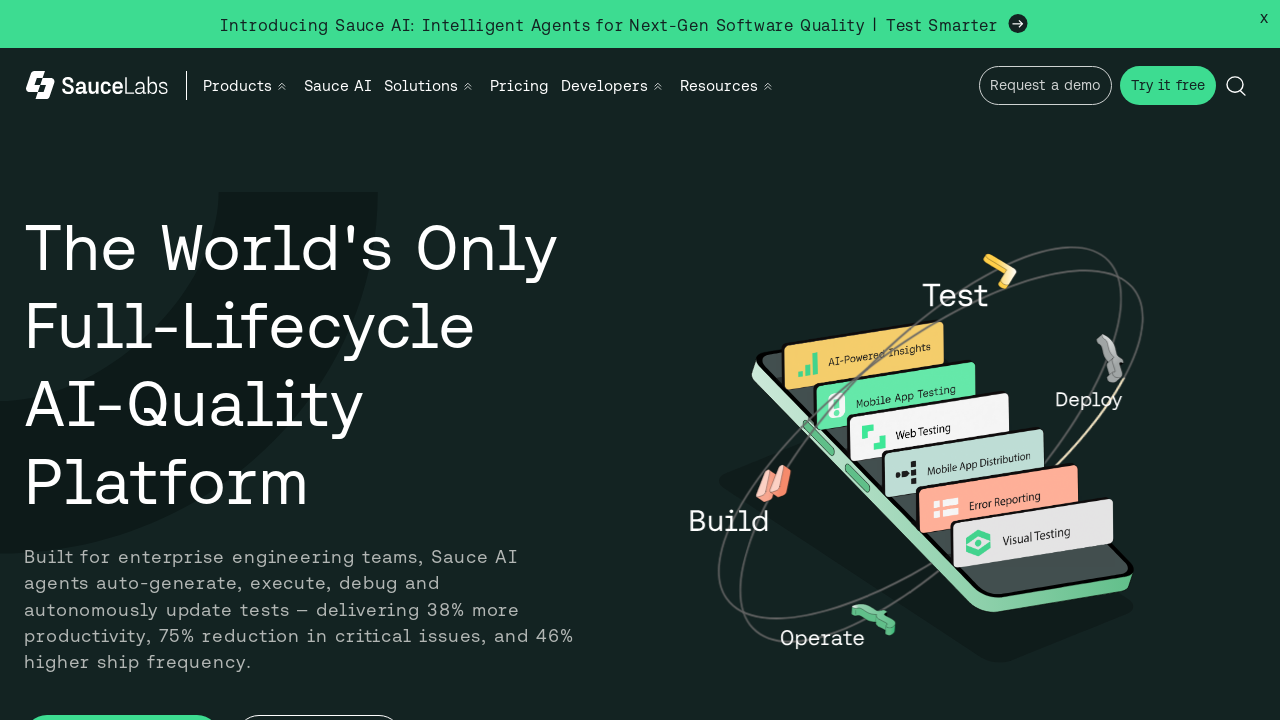

Retrieved page title
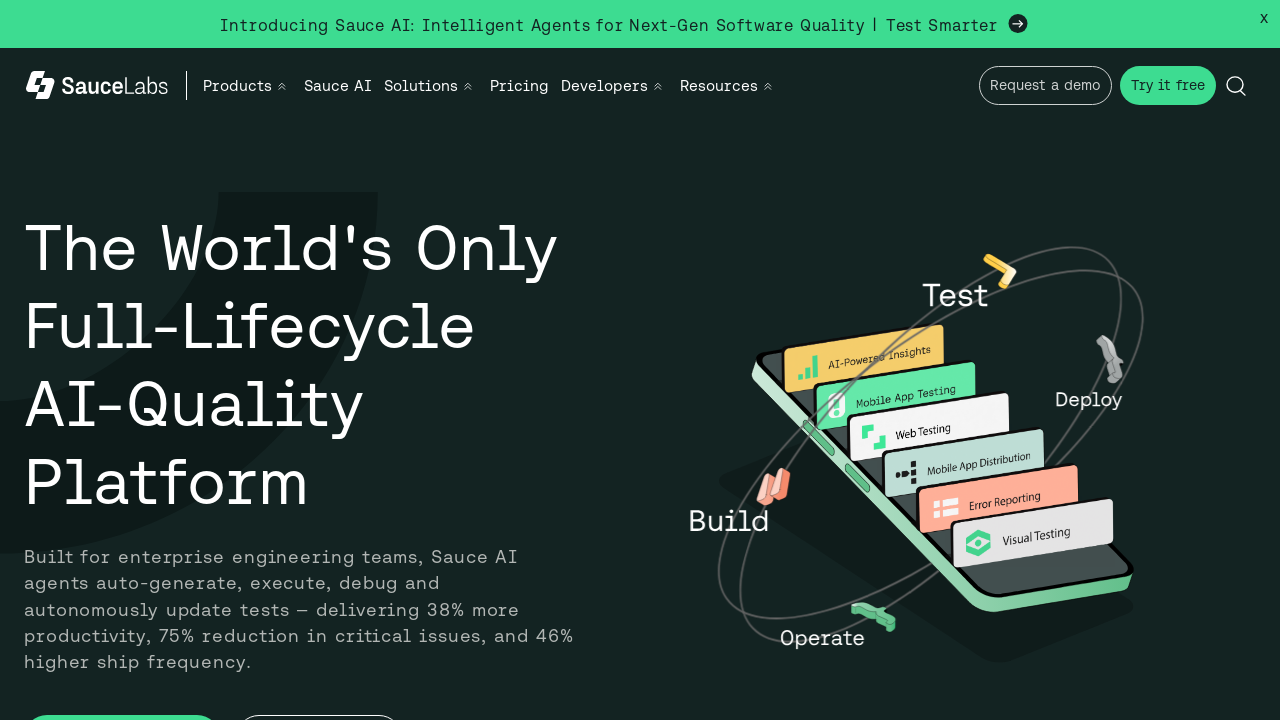

Verified page title contains 'Sauce Labs'
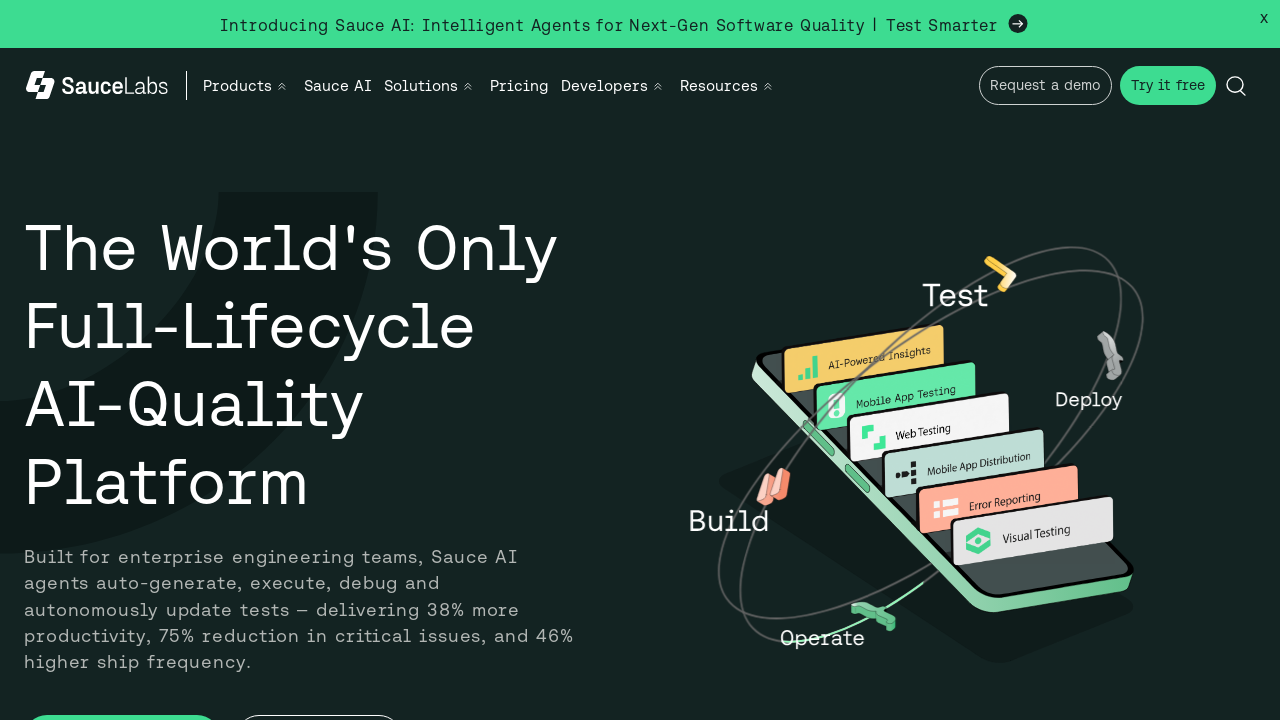

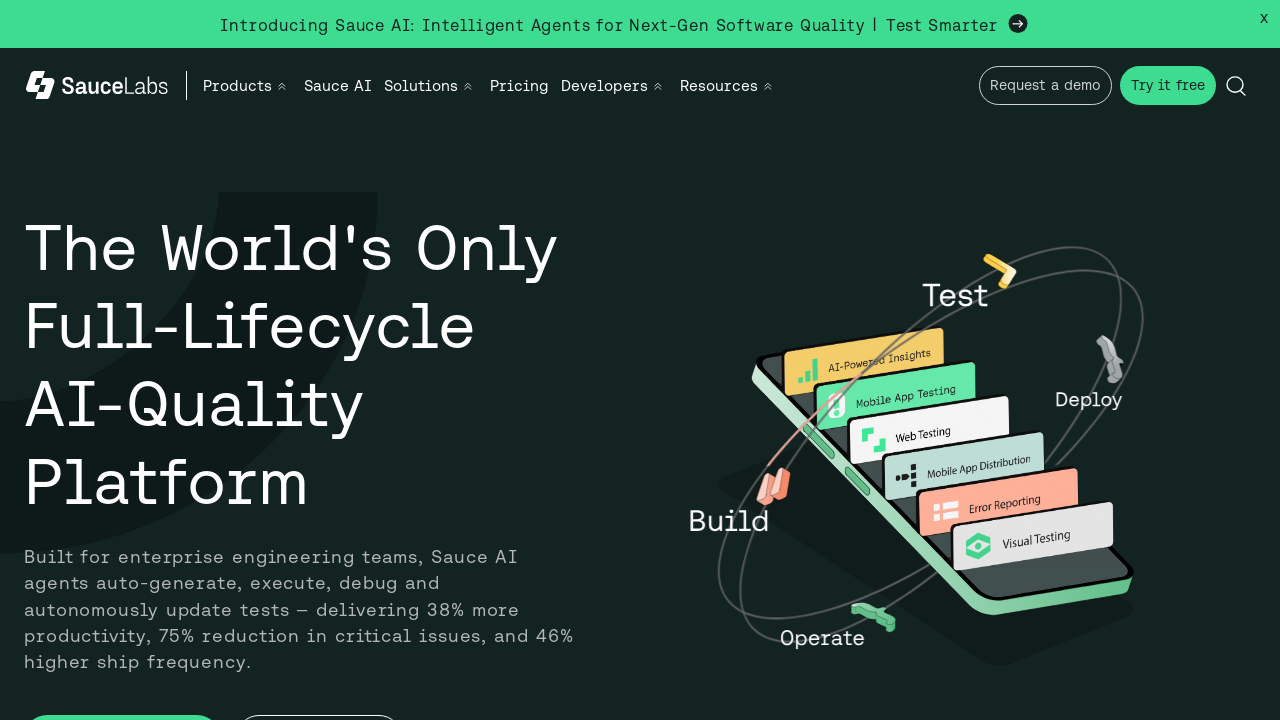